Opens the OrangeHRM demo application homepage and maximizes the browser window

Starting URL: https://opensource-demo.orangehrmlive.com/

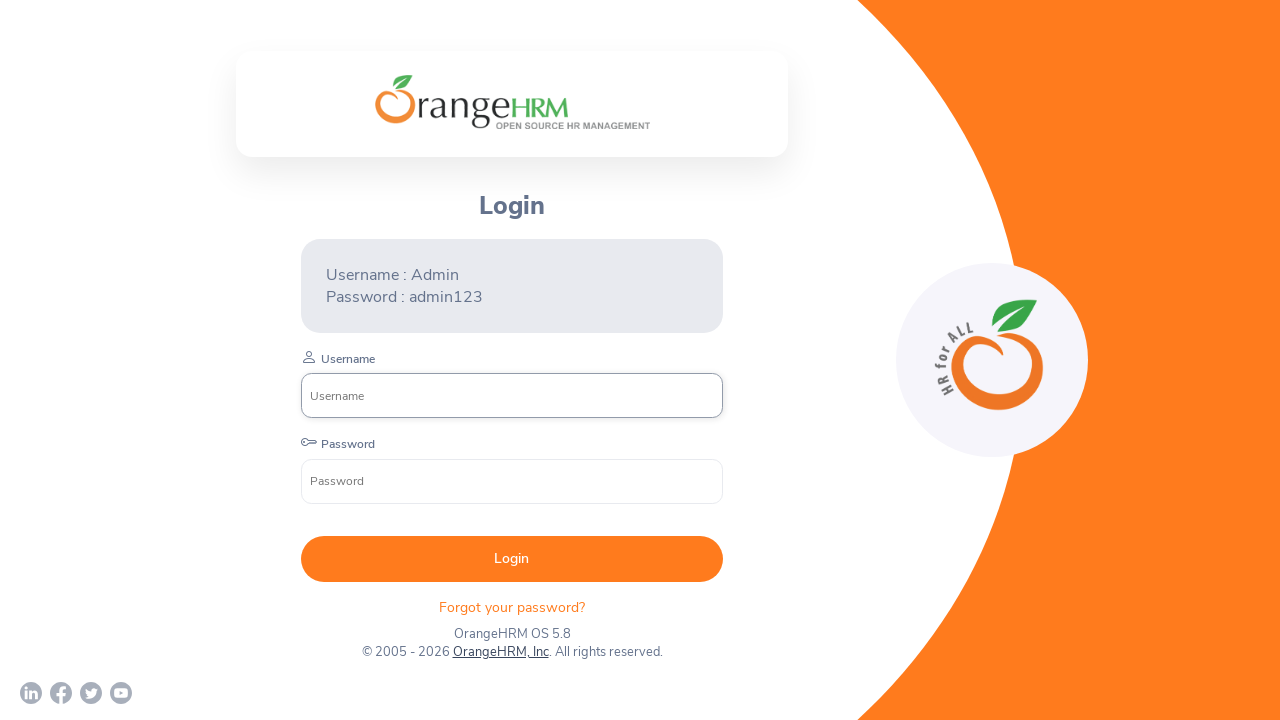

Set viewport size to 1920x1080 to maximize browser window
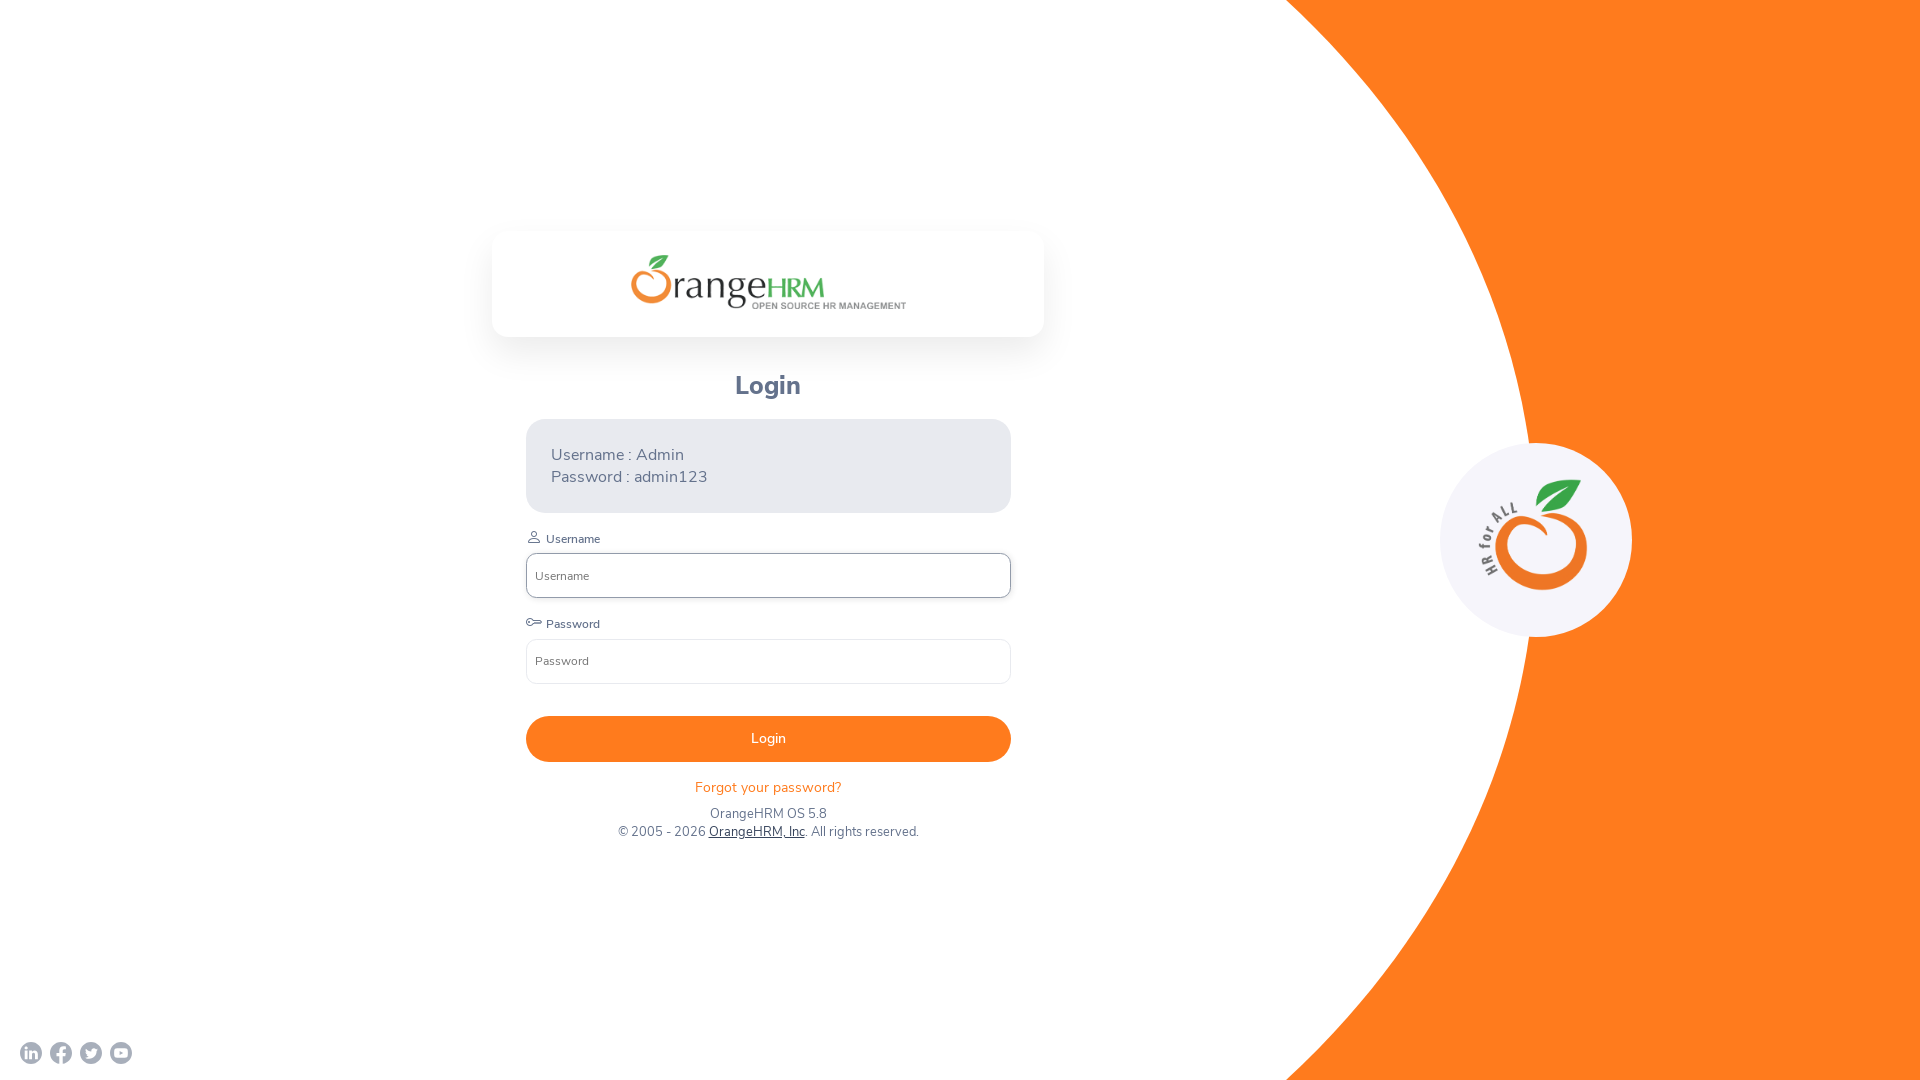

Waited for page to fully load - network idle state reached
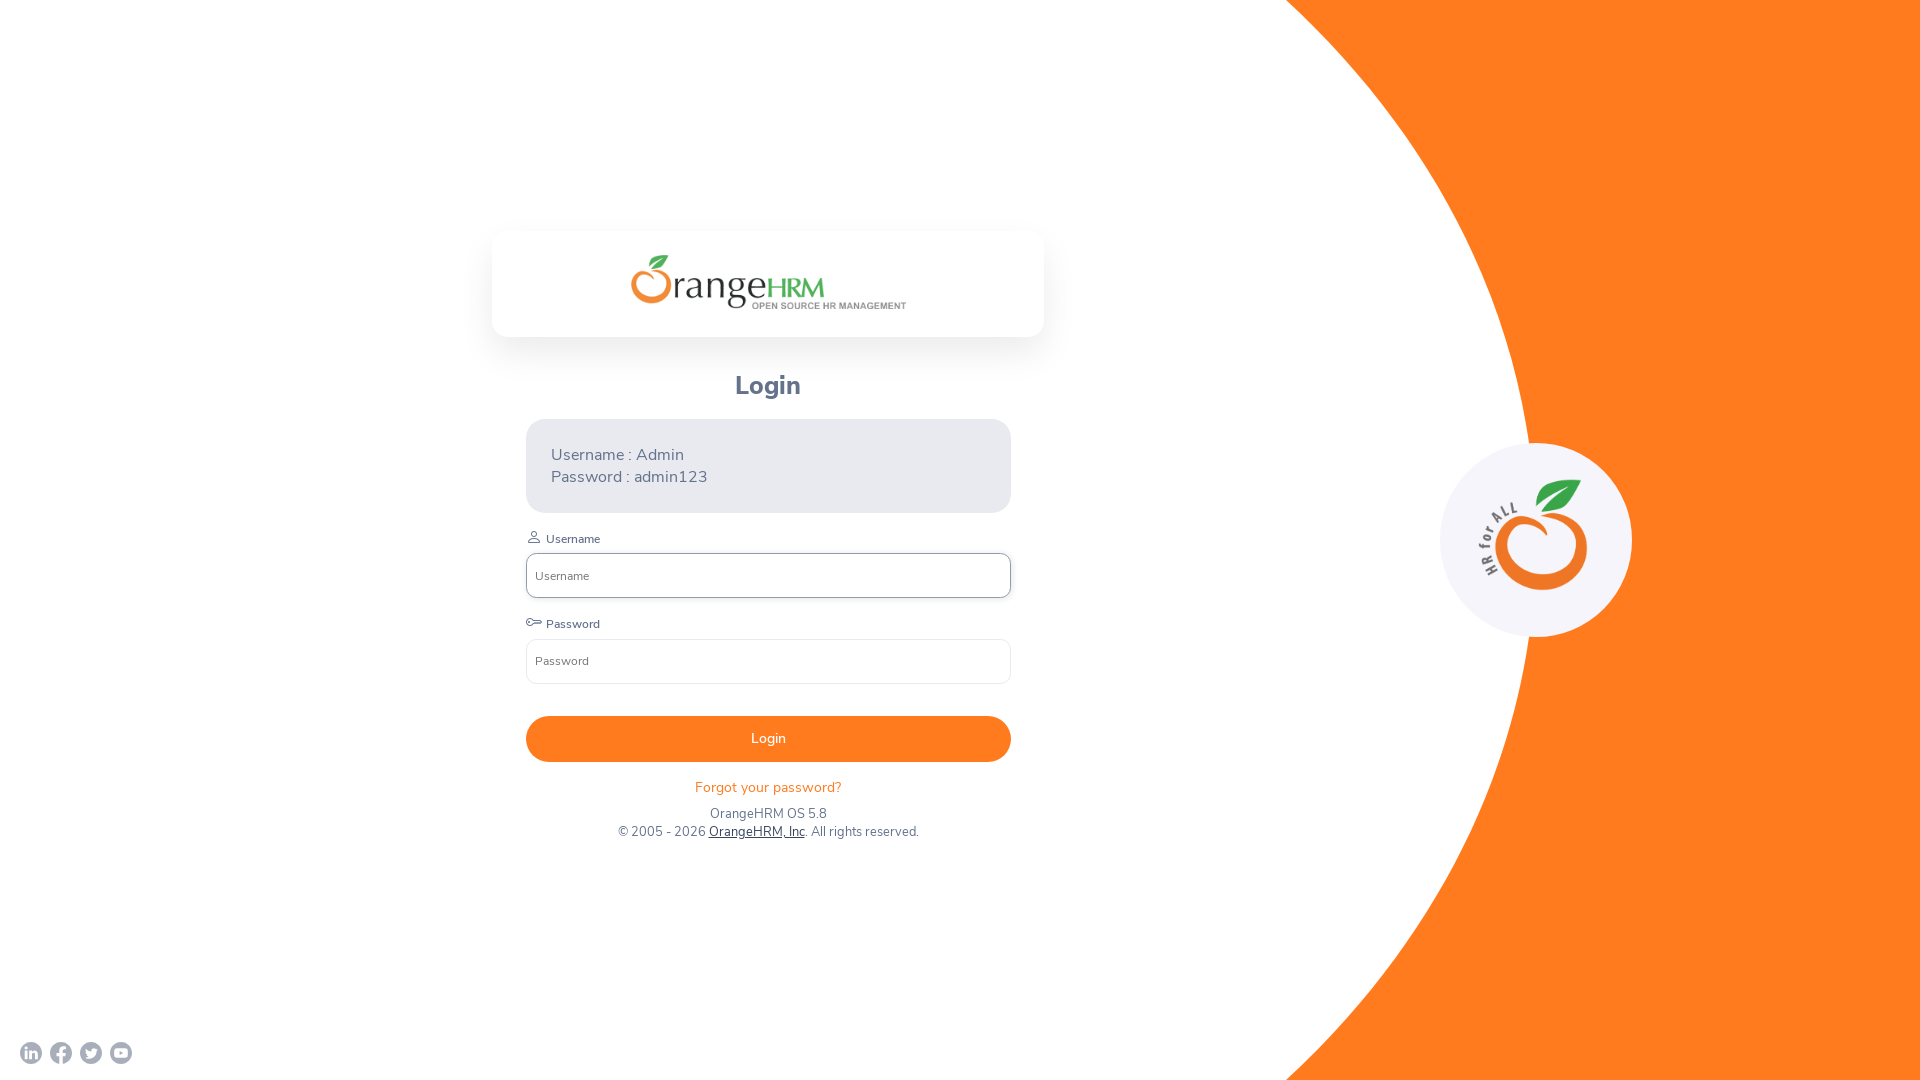

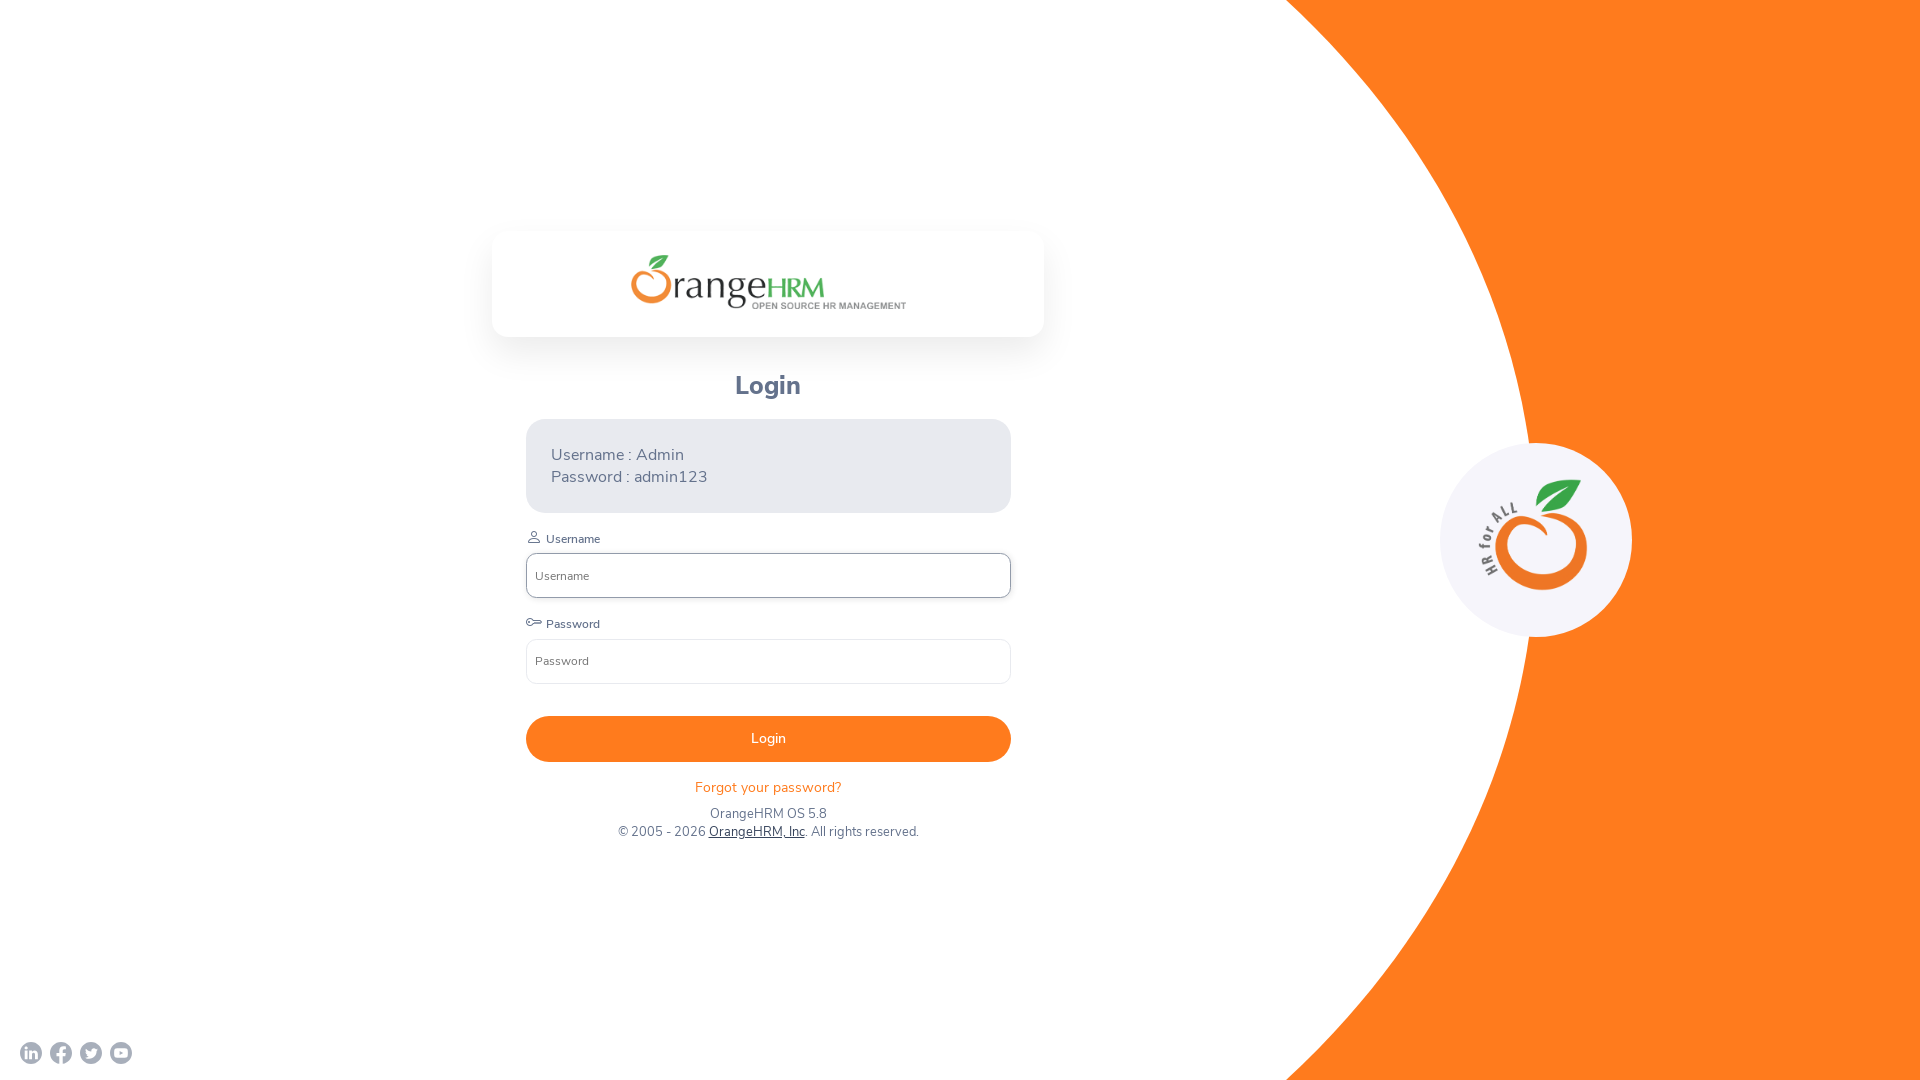